Tests text field input by entering text and verifying the value is correctly set

Starting URL: http://antoniotrindade.com.br/treinoautomacao/elementsweb.html

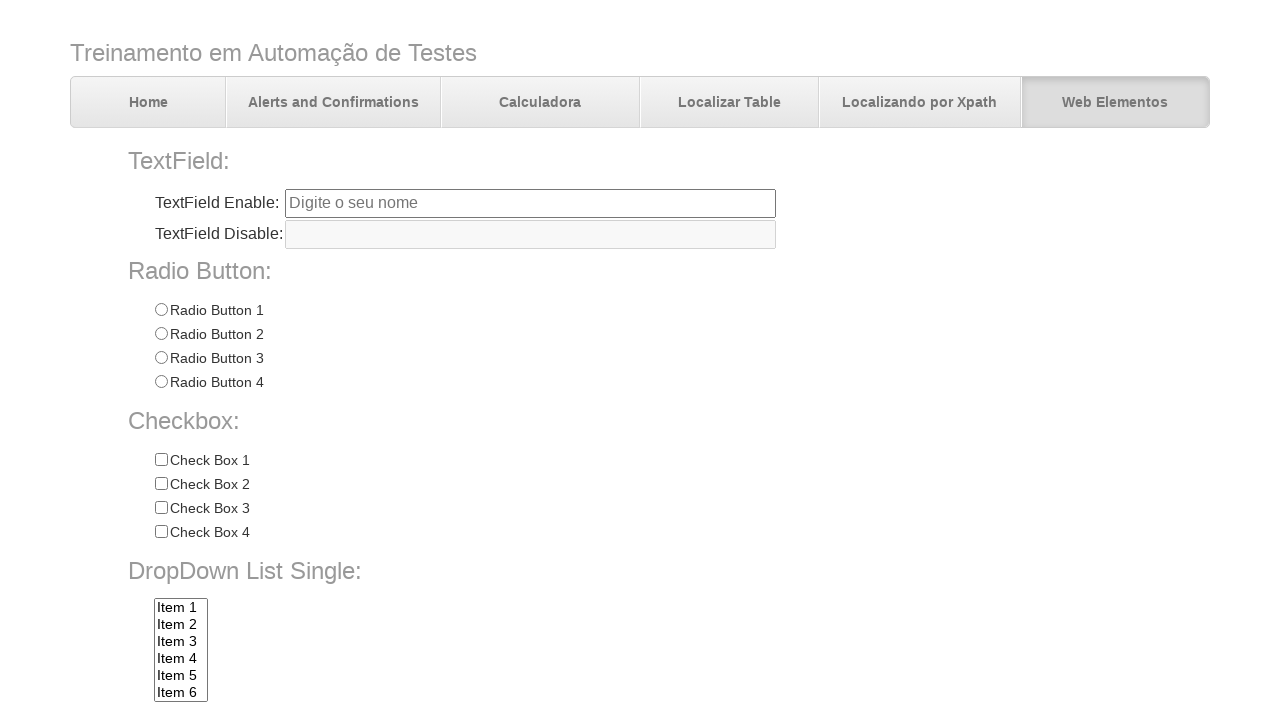

Navigated to test page
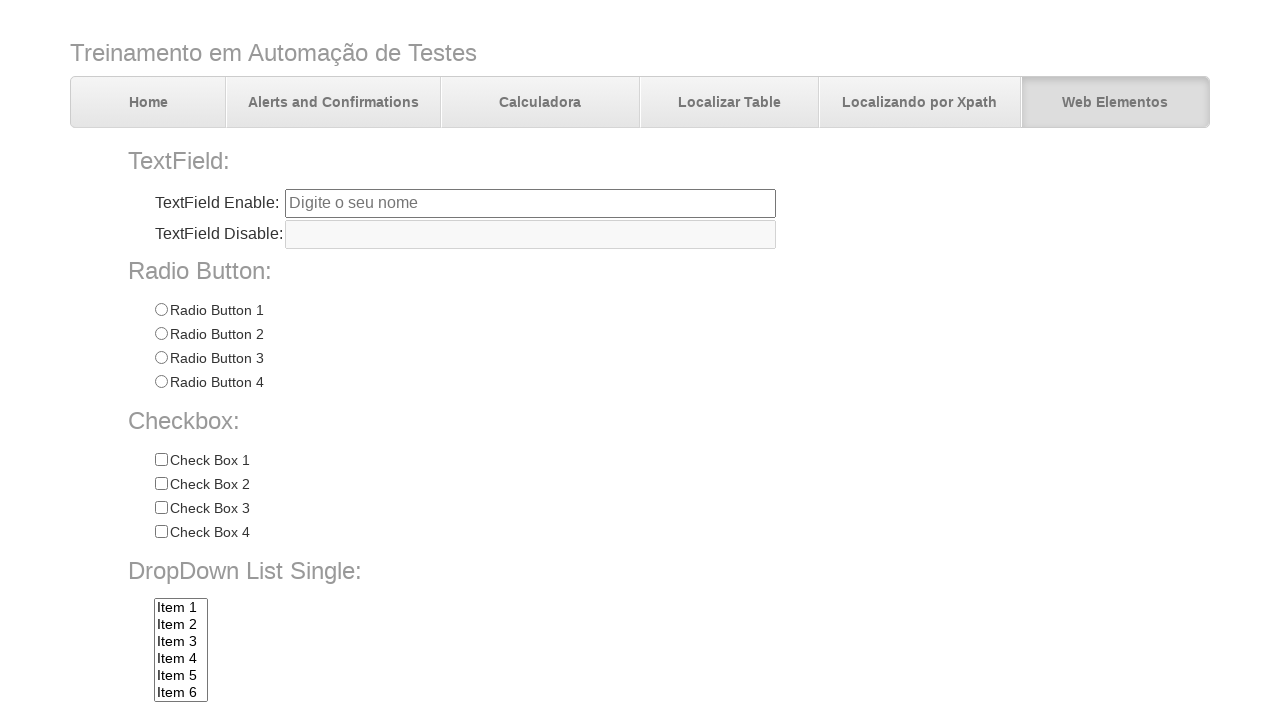

Filled text field with 'Hello World' on input[name='txtbox1']
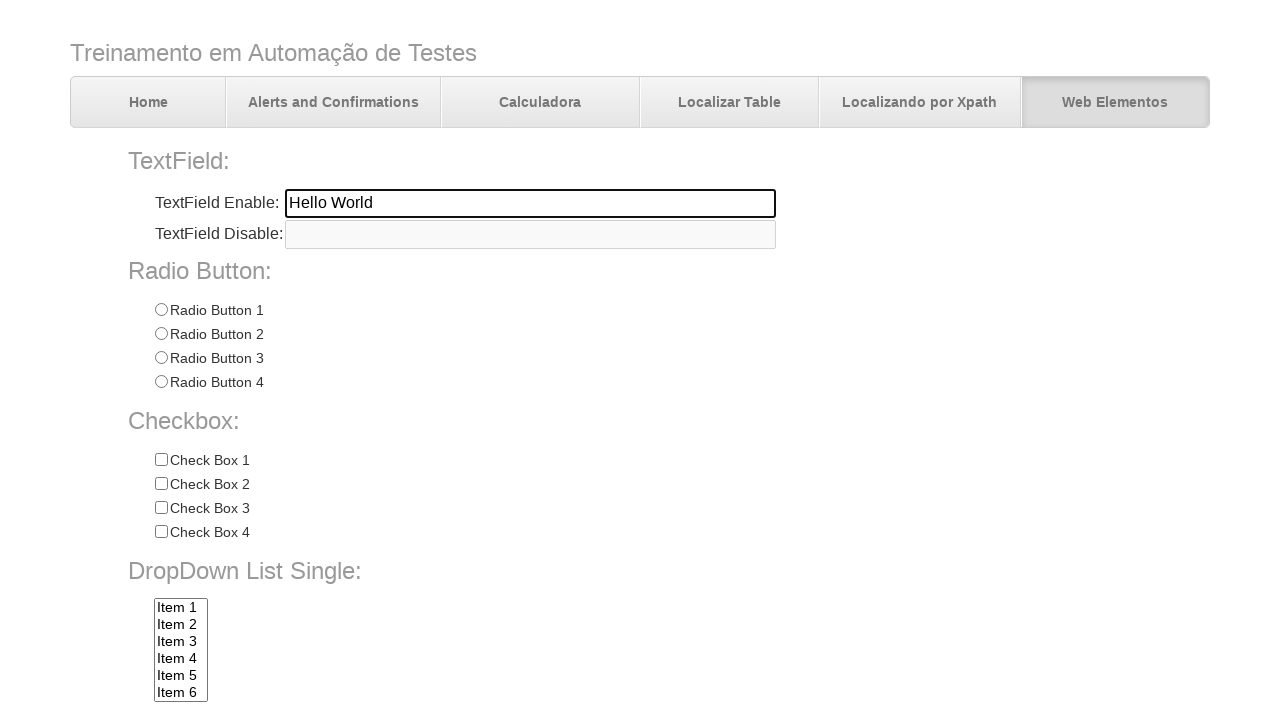

Verified text field value is 'Hello World'
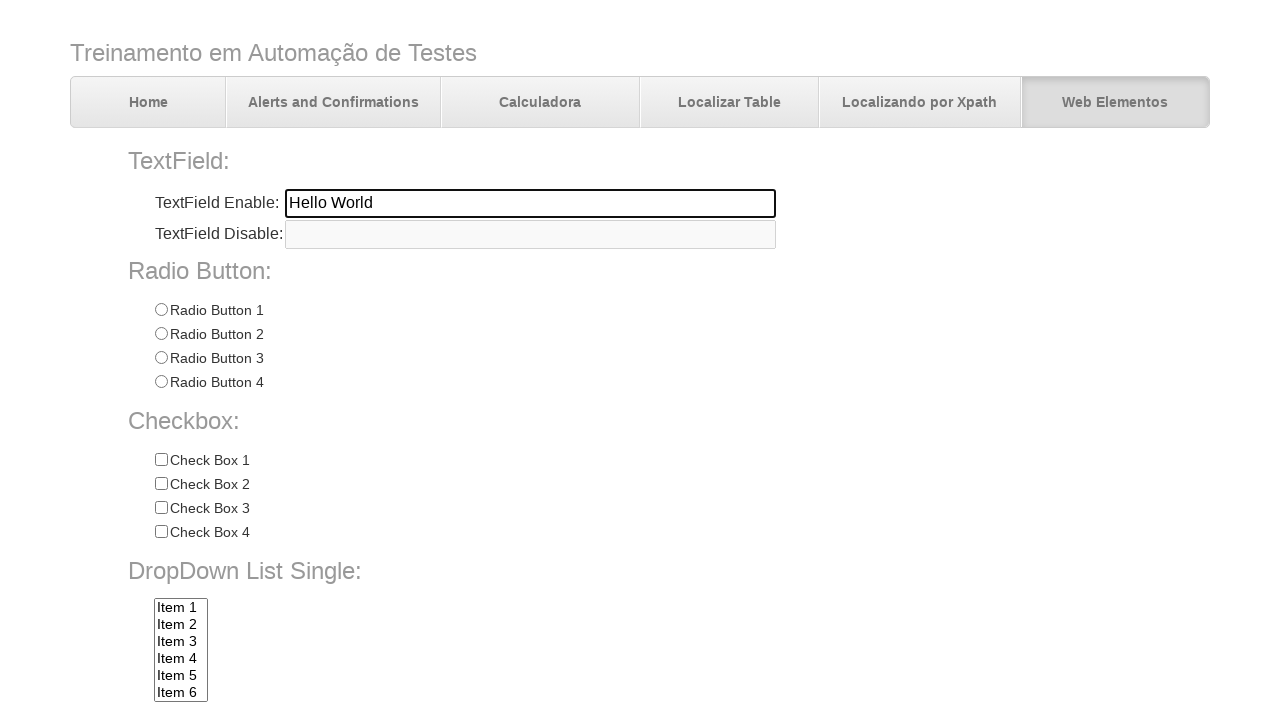

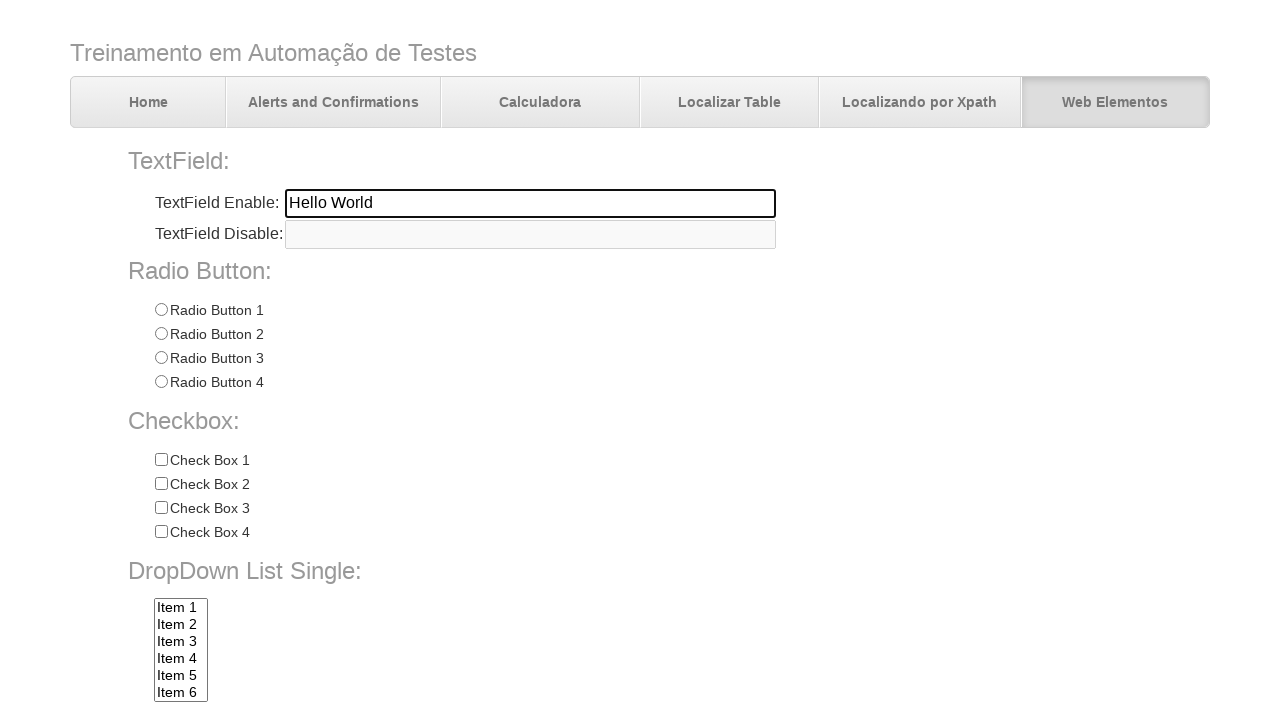